Tests clicking an alert button using absolute XPath

Starting URL: http://omayo.blogspot.com

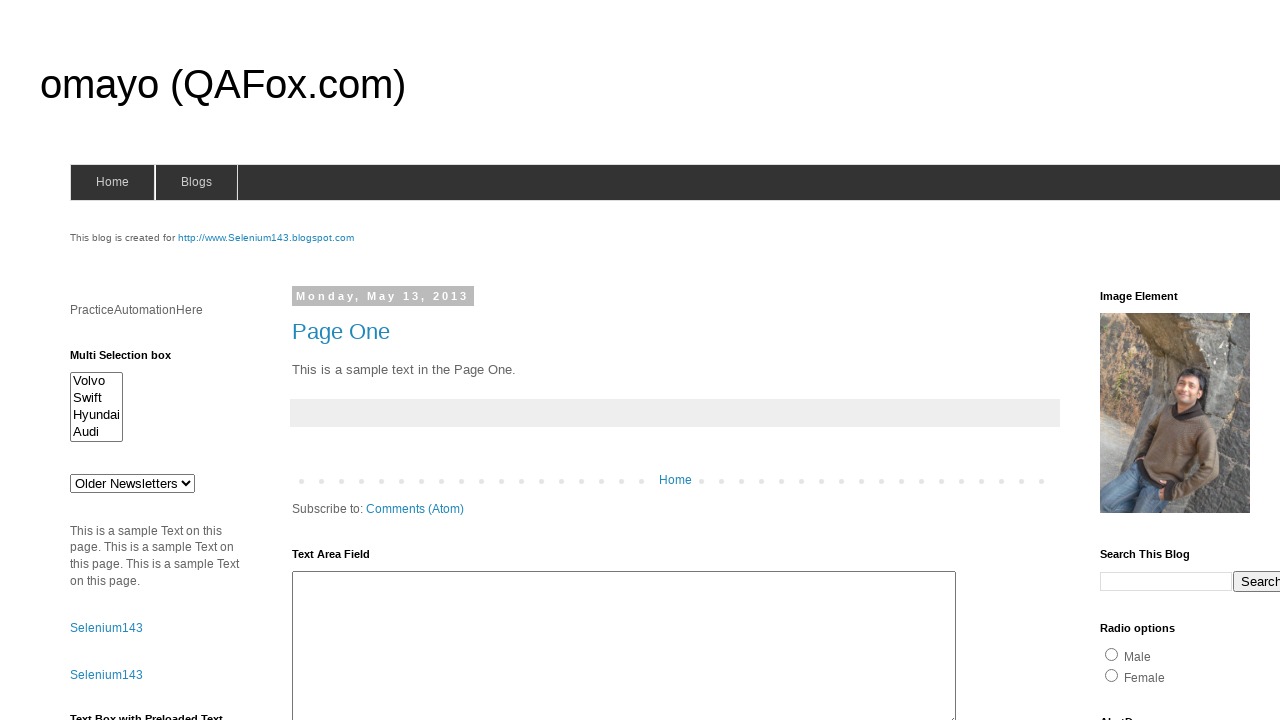

Clicked on ClickToGetAlert Button using absolute XPath at (1154, 361) on xpath=/html/body/div[4]/div[2]/div[2]/div[2]/div[2]/div[2]/div[2]/div/div[4]/div
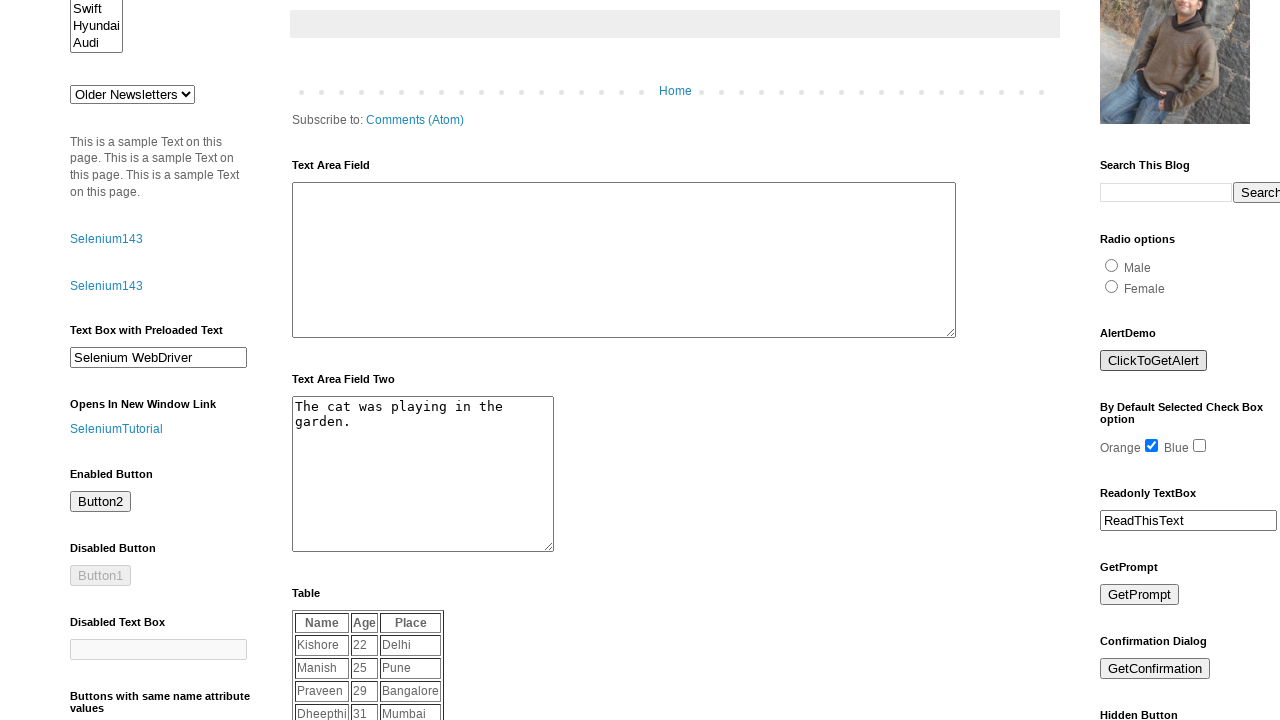

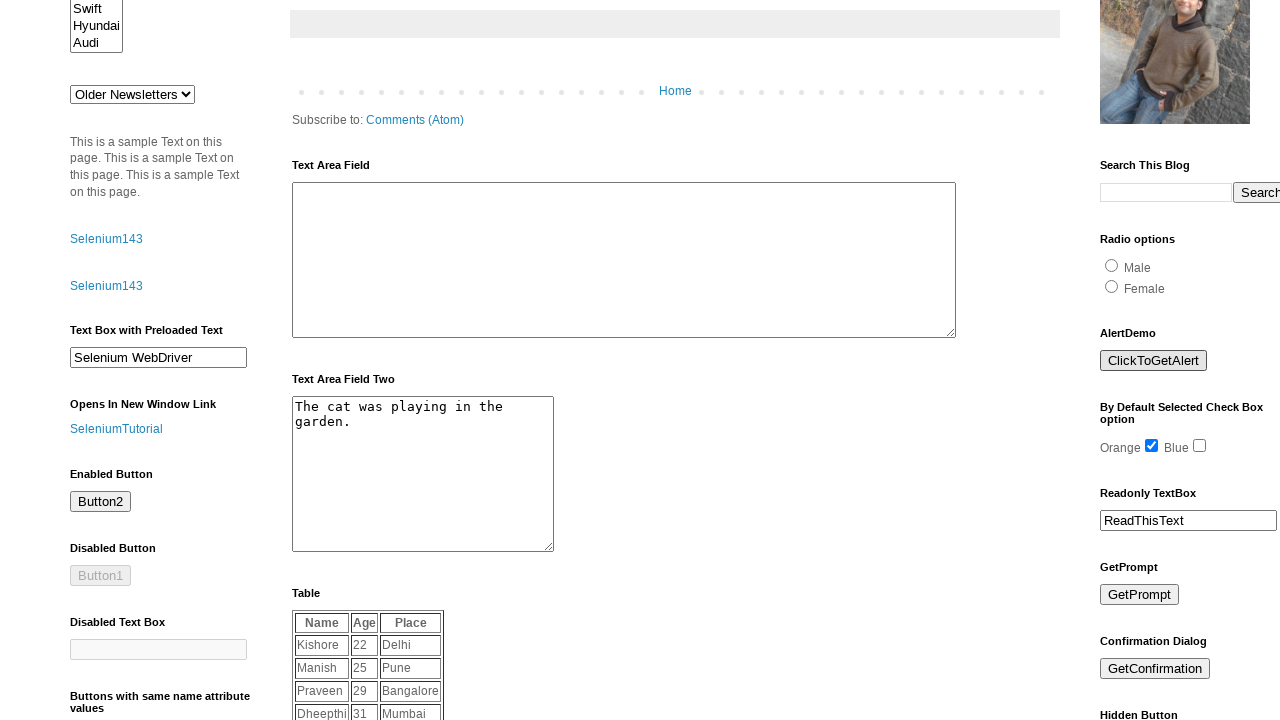